Navigates to Playwright website, clicks the 'Get started' link, and verifies the Installation heading is visible

Starting URL: https://playwright.dev/

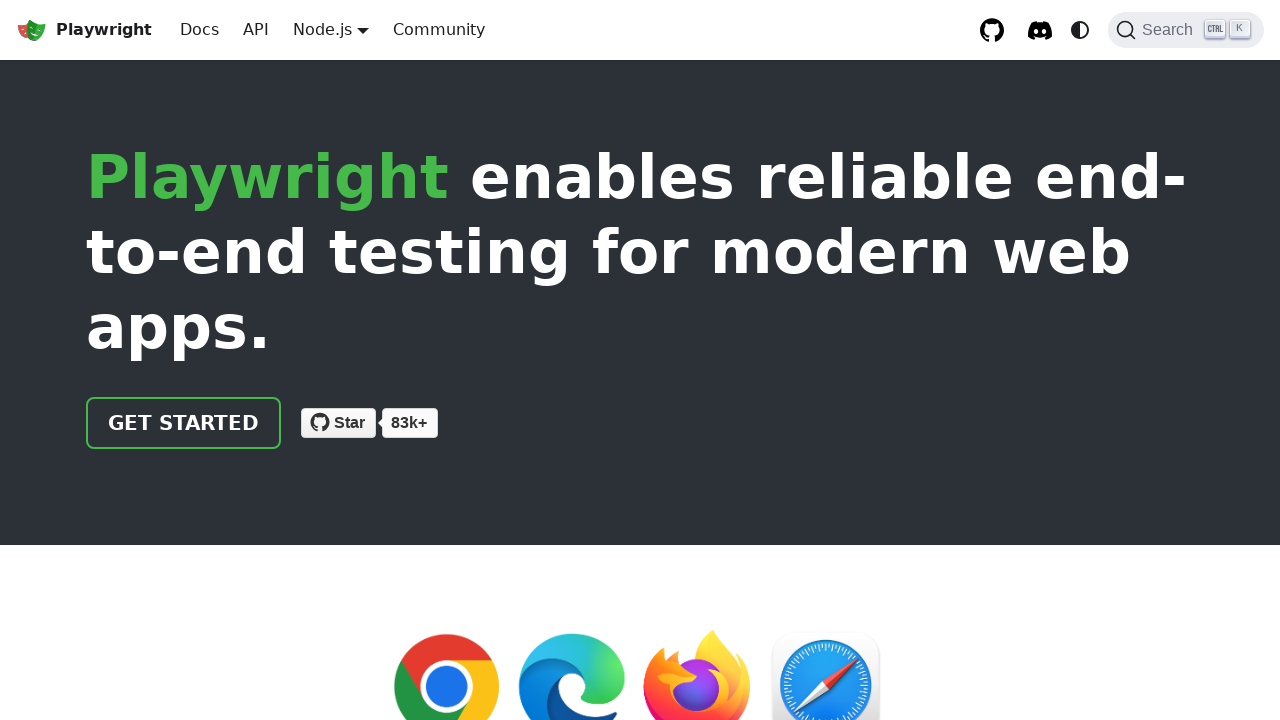

Navigated to Playwright website
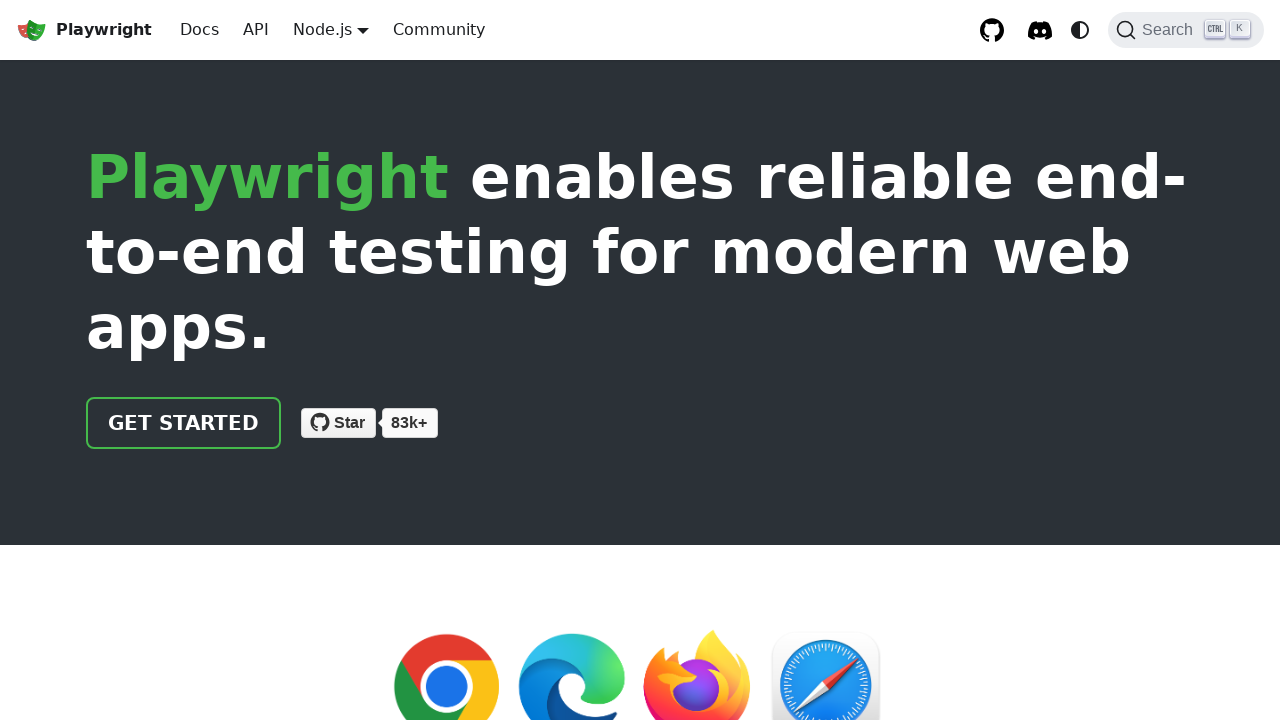

Clicked on 'Get started' link at (184, 423) on internal:role=link[name="Get started"i]
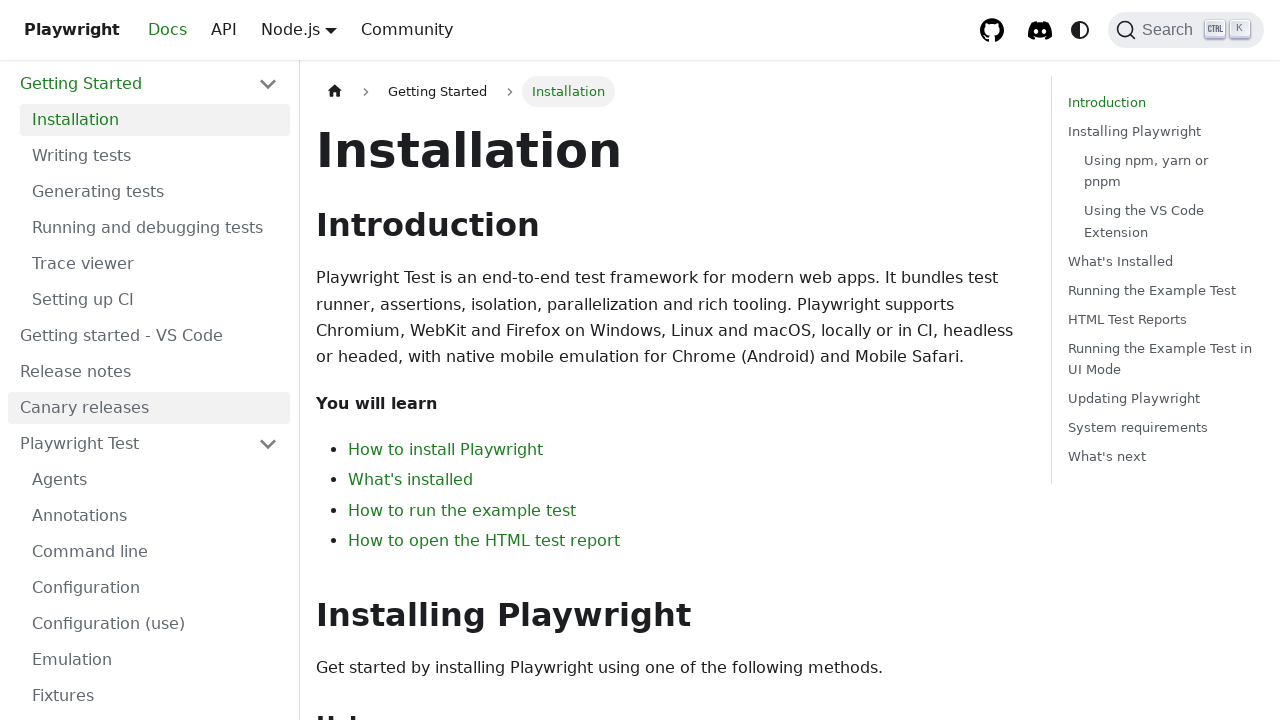

Installation heading is visible
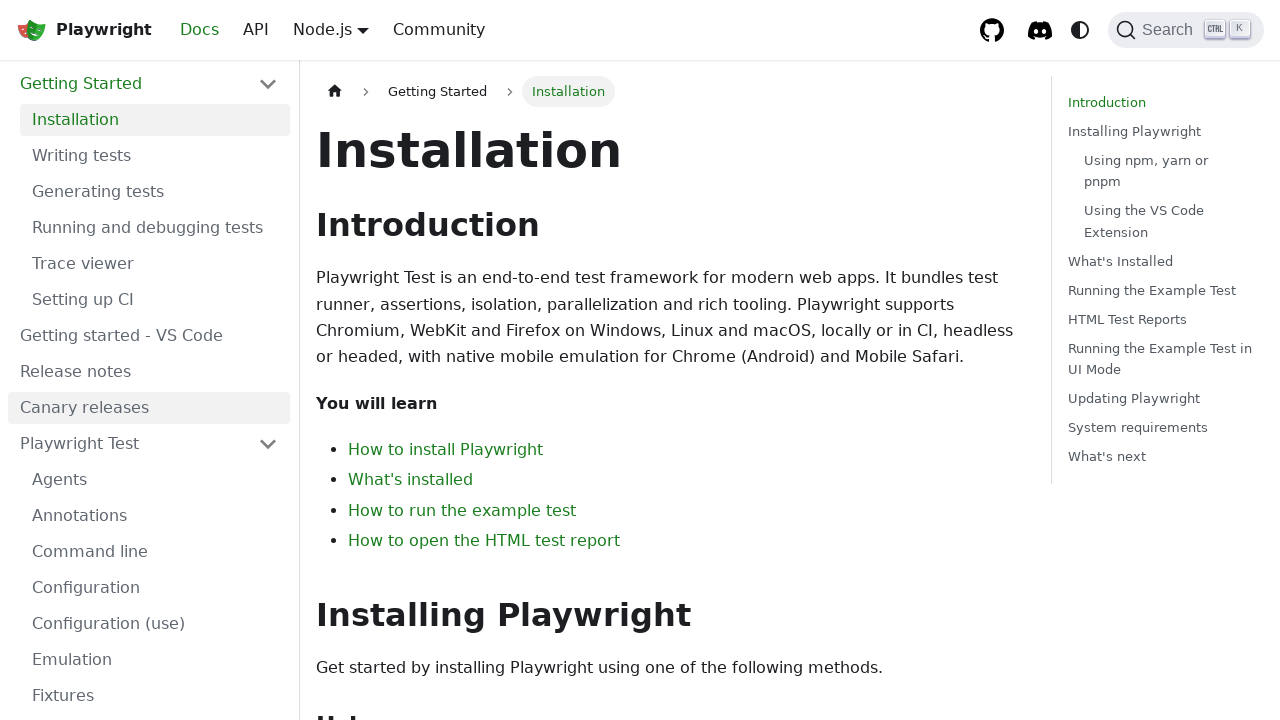

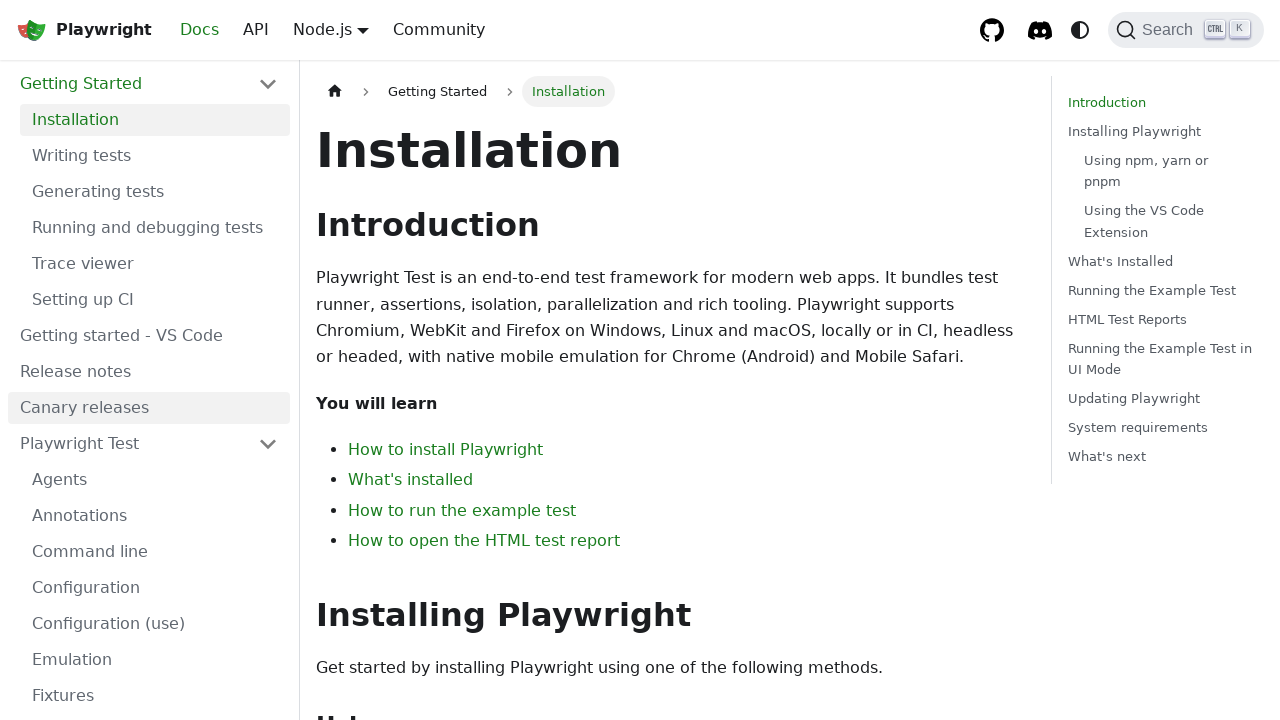